Tests checkbox functionality by clicking to select, verifying selection, then clicking to deselect and verifying deselection, and counting total checkboxes

Starting URL: https://rahulshettyacademy.com/AutomationPractice/

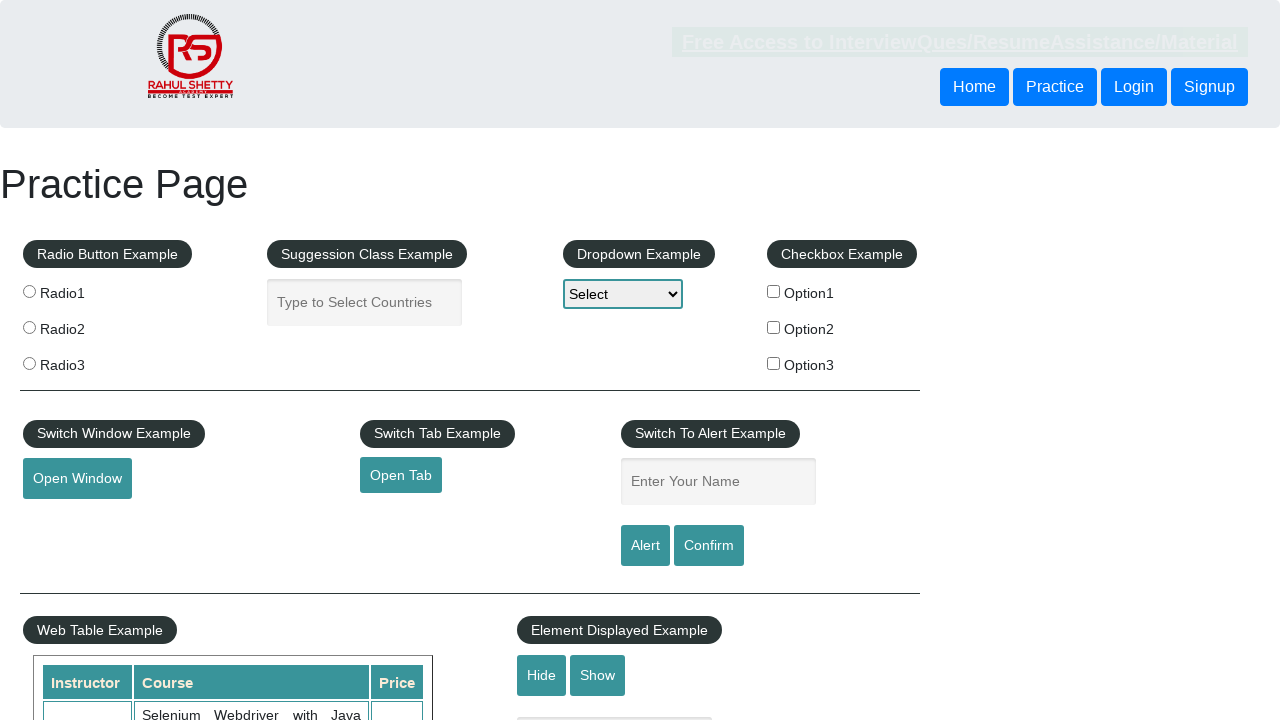

Clicked the first checkbox to select it at (774, 291) on xpath=//input[@type='checkbox']
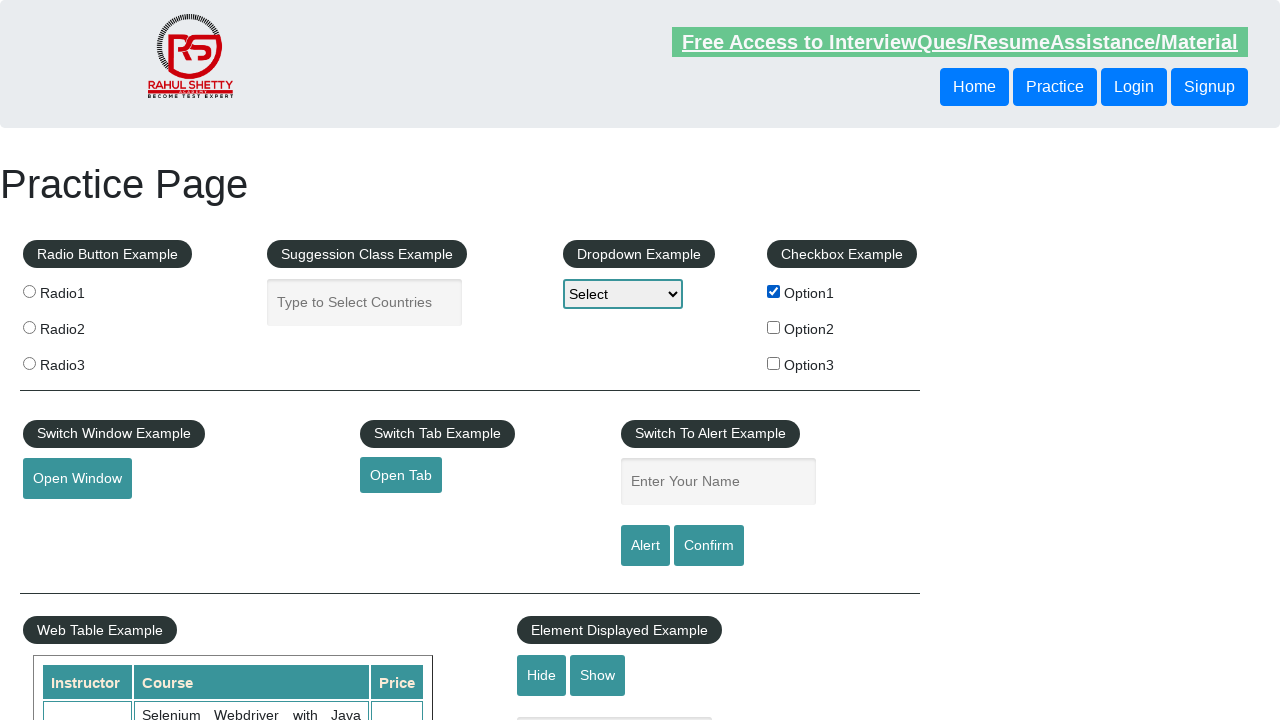

Verified that the first checkbox is selected
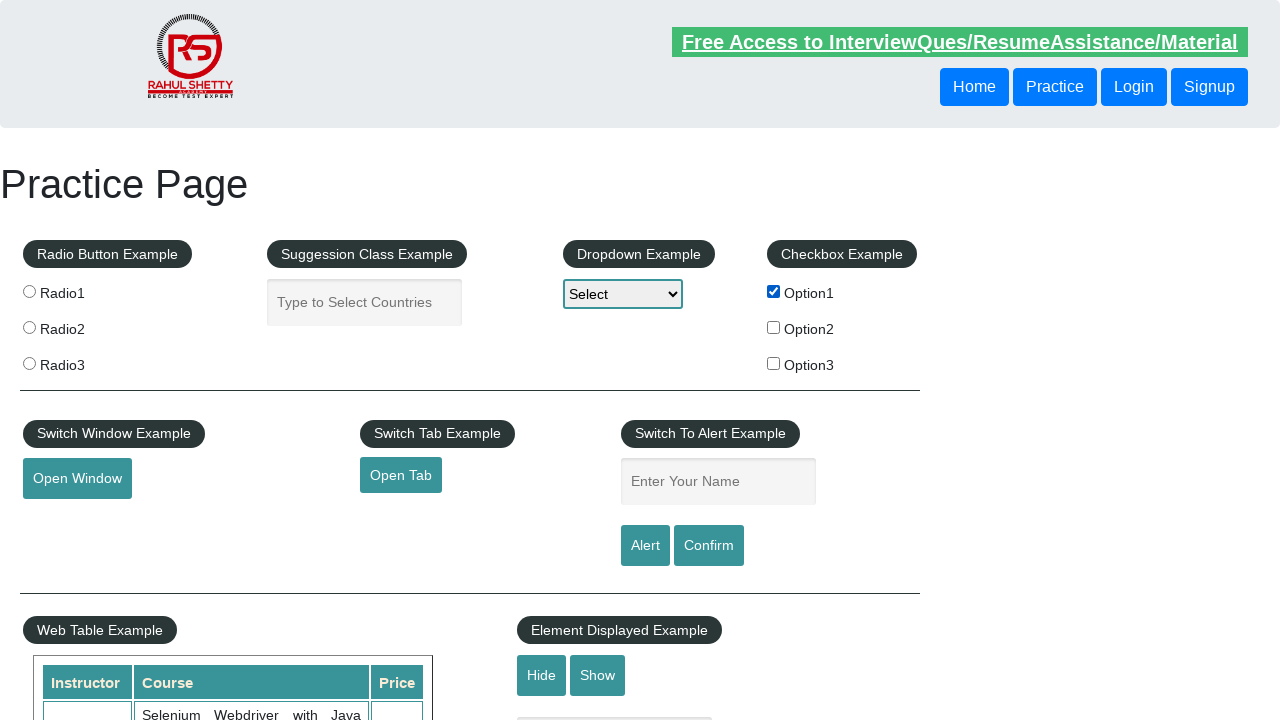

Clicked the first checkbox to deselect it at (774, 291) on xpath=//input[@type='checkbox']
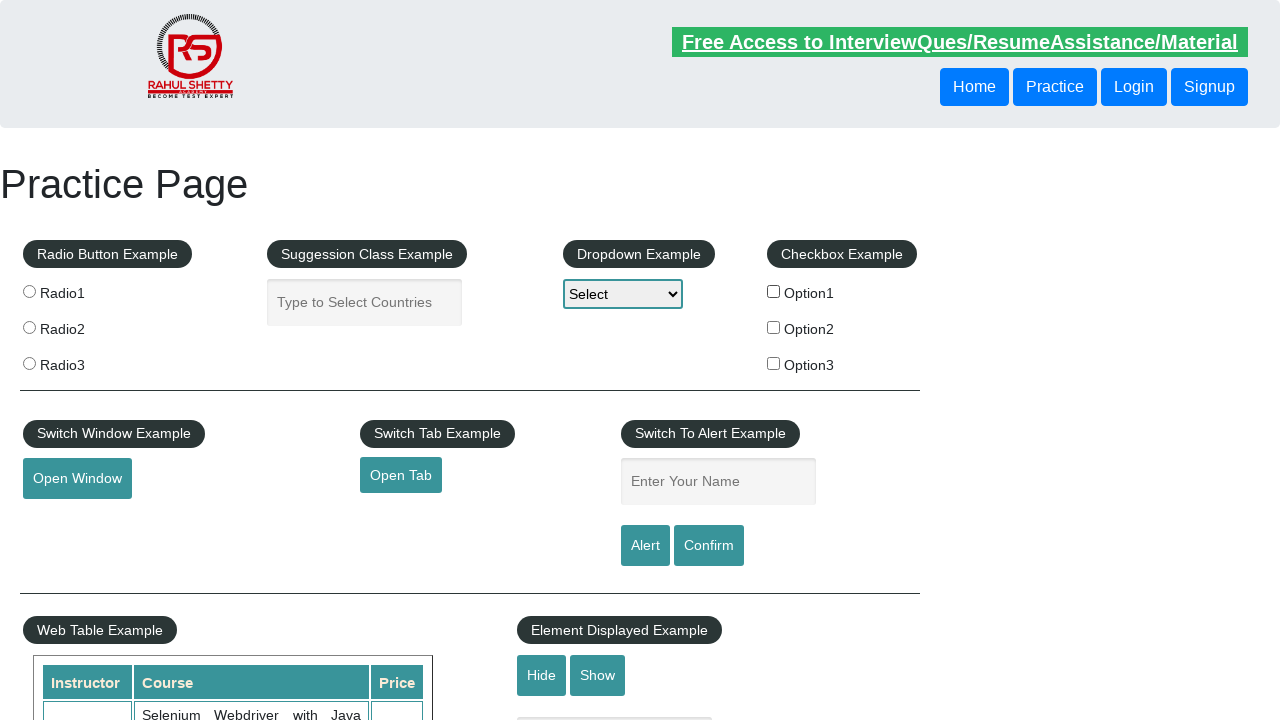

Verified that the first checkbox is deselected
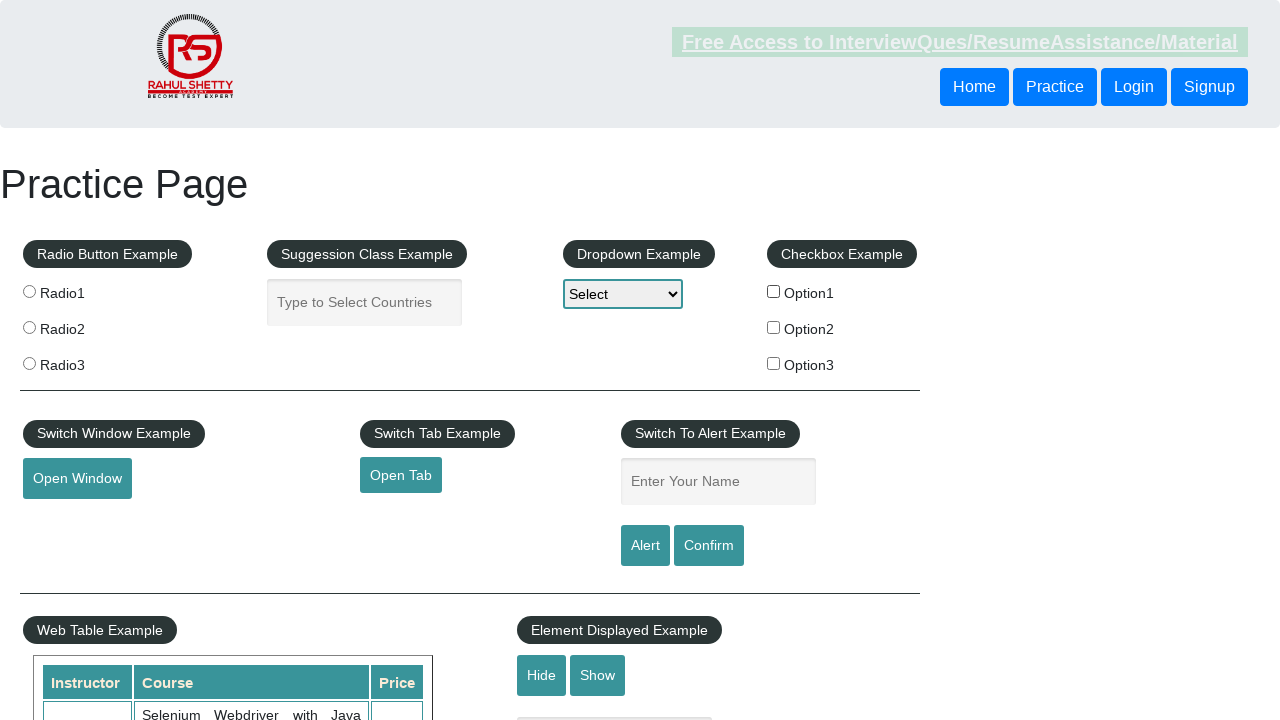

Counted total checkboxes on the page: 3
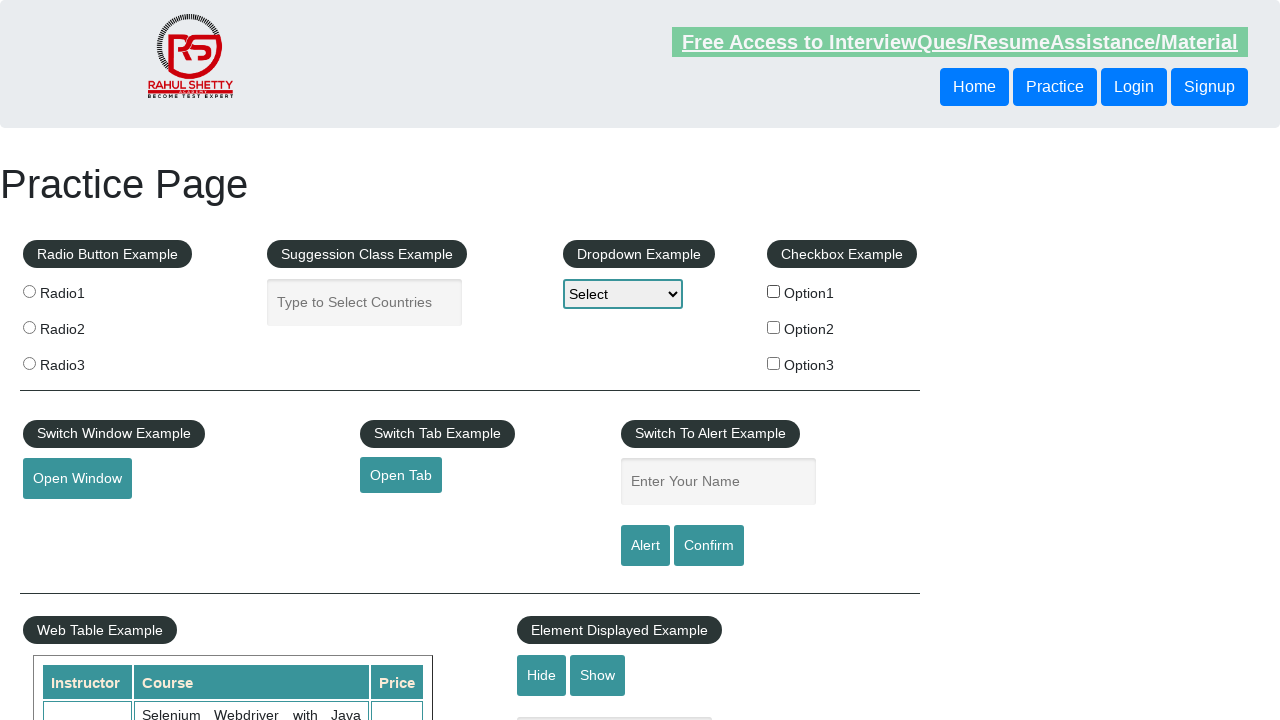

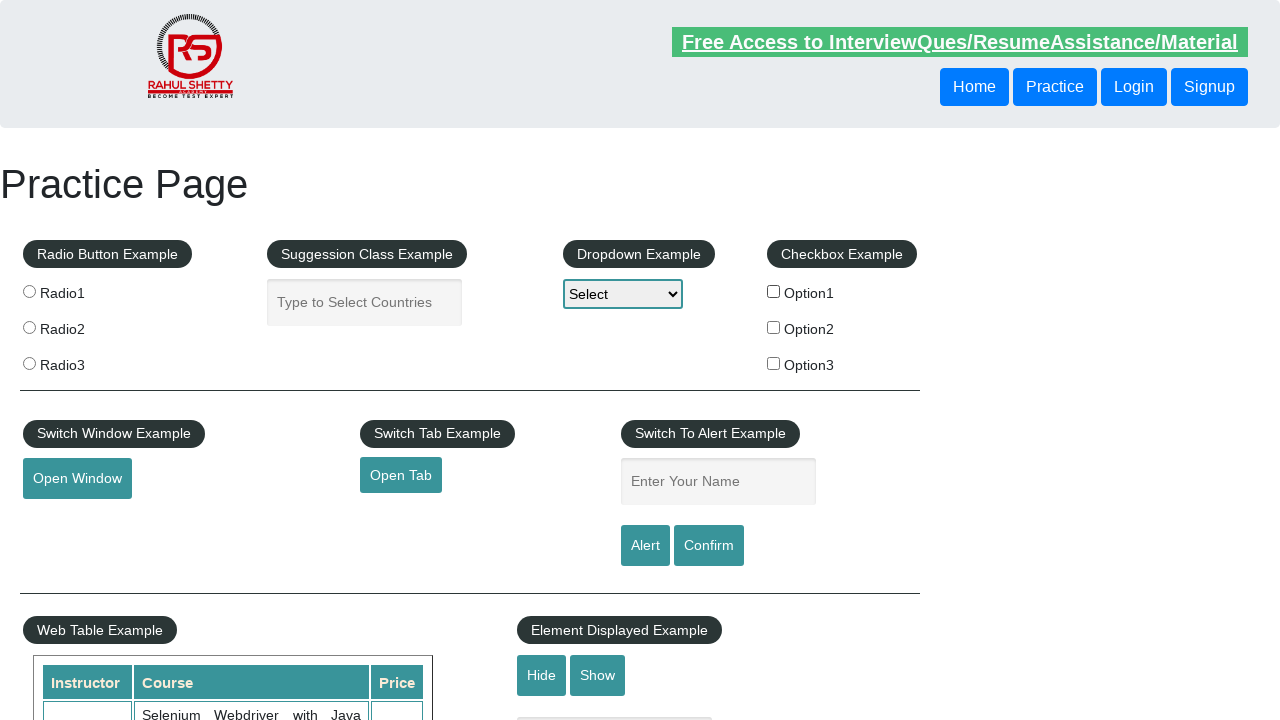